Navigates to orangsiber.com and waits for the page to load to verify the site is accessible

Starting URL: https://orangsiber.com

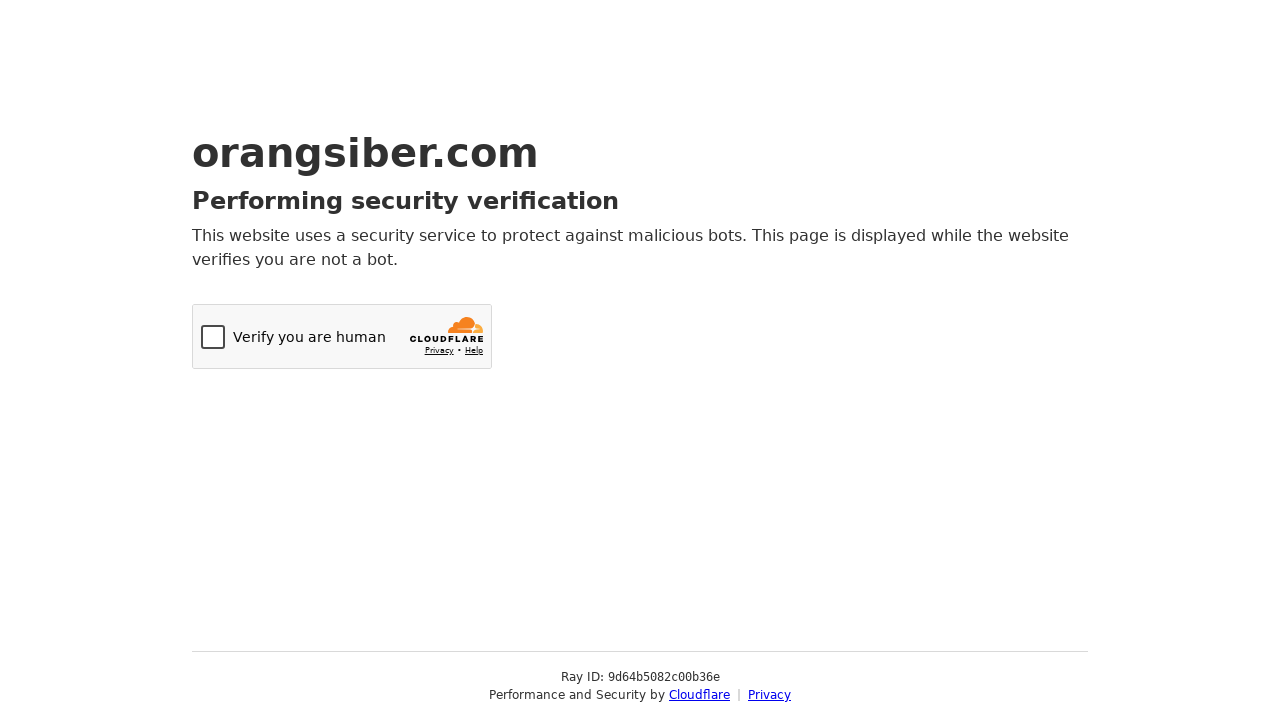

Navigated to https://orangsiber.com
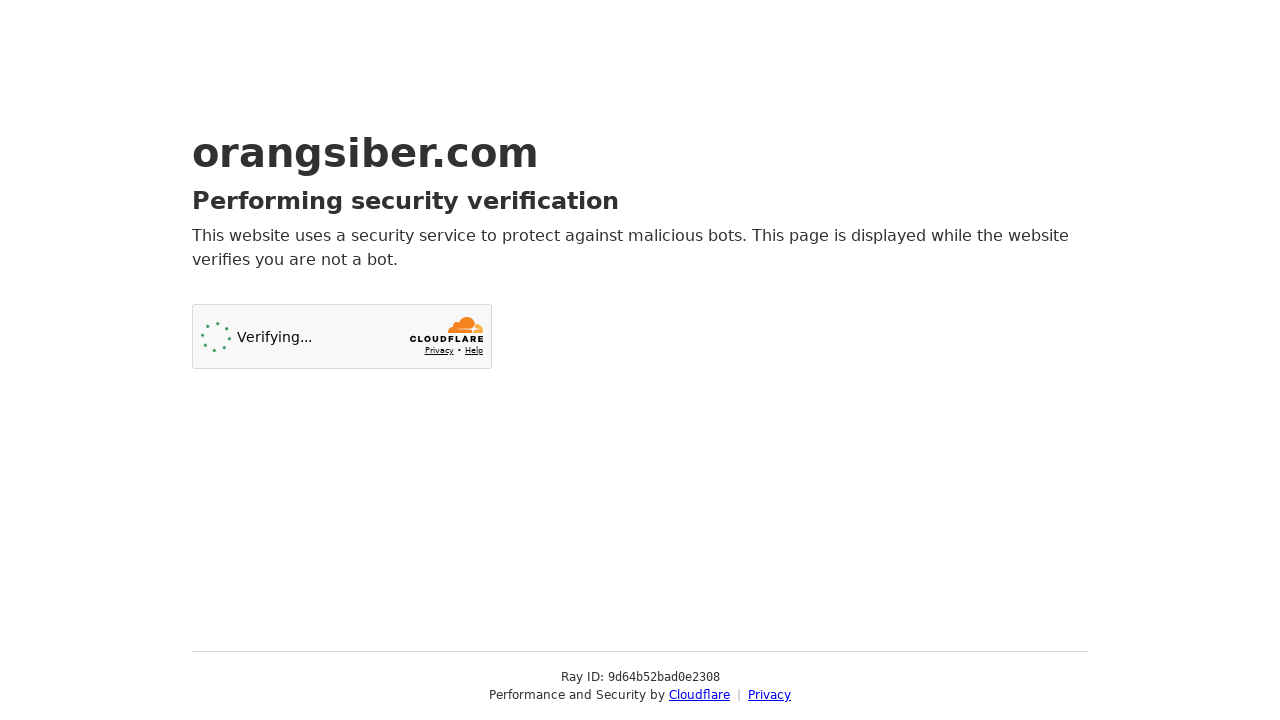

Page DOM content loaded completely
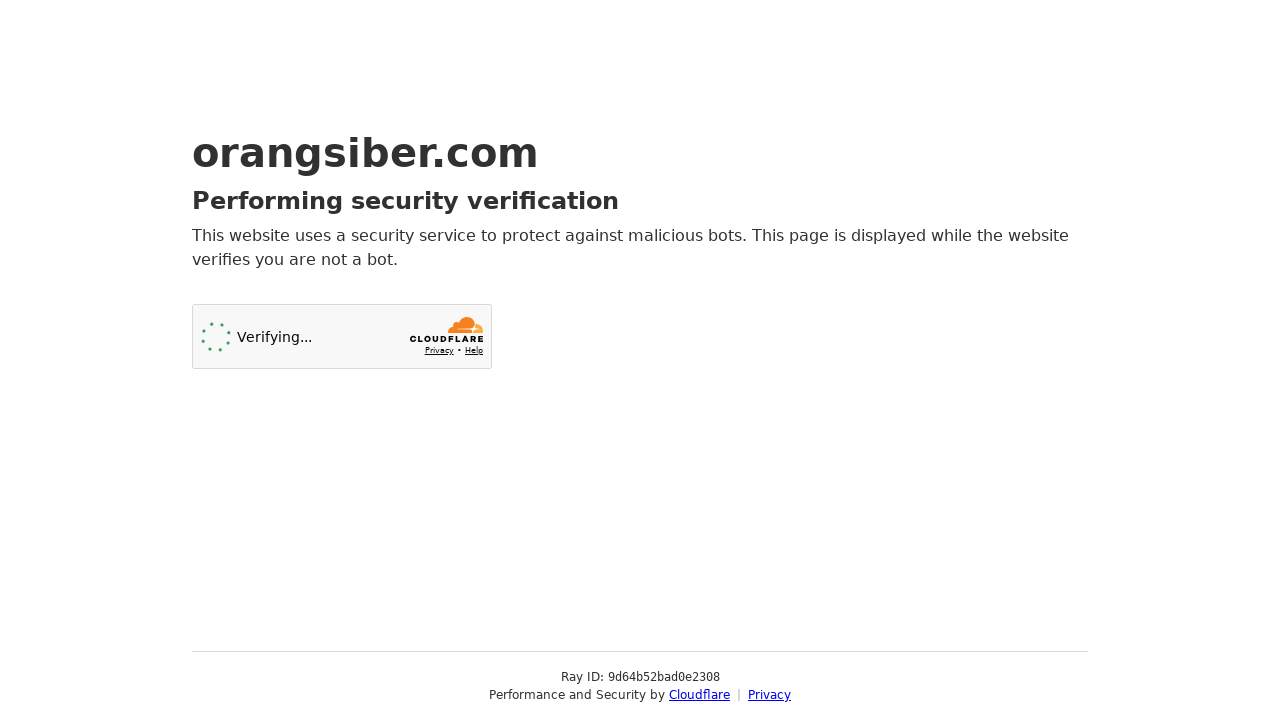

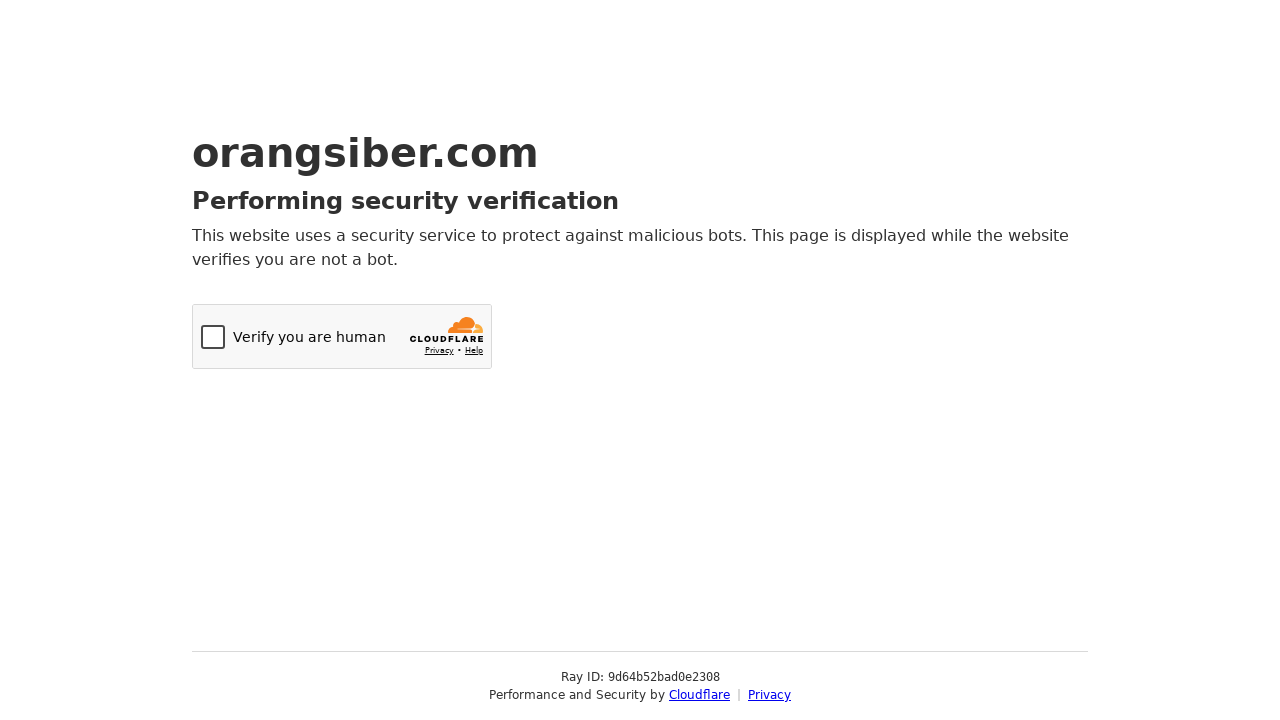